Tests the search functionality on the 99 Bottles of Beer website by searching for "python" and verifying that all returned results contain the search term in their language names.

Starting URL: https://www.99-bottles-of-beer.net/

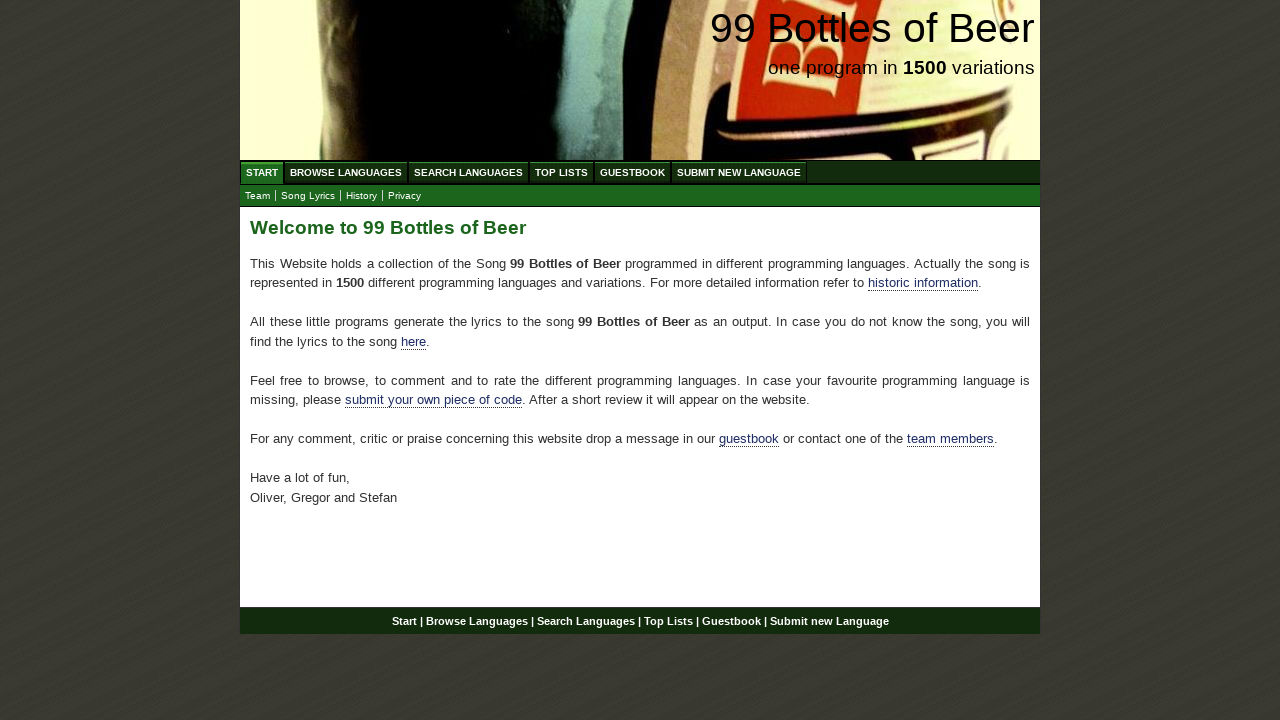

Clicked on 'Search Languages' menu item at (468, 172) on xpath=//ul[@id='menu']/li/a[@href='/search.html']
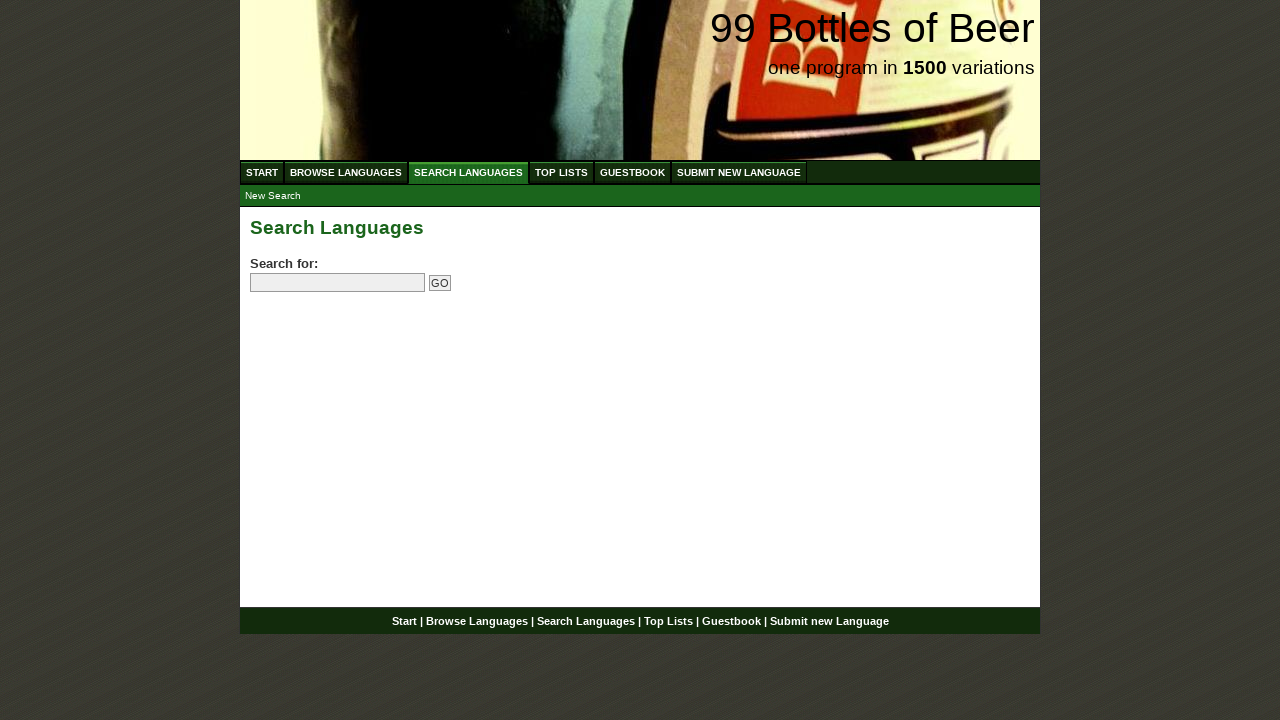

Clicked on search input field at (338, 283) on input[name='search']
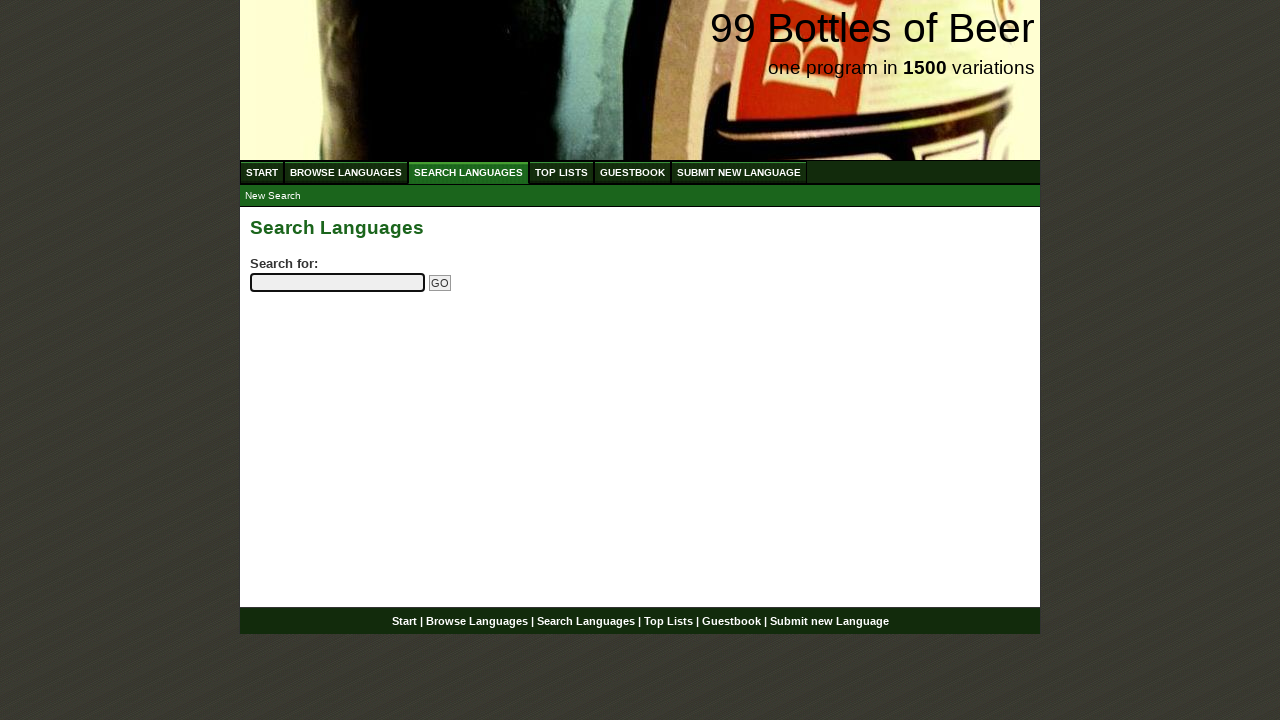

Filled search field with 'python' on input[name='search']
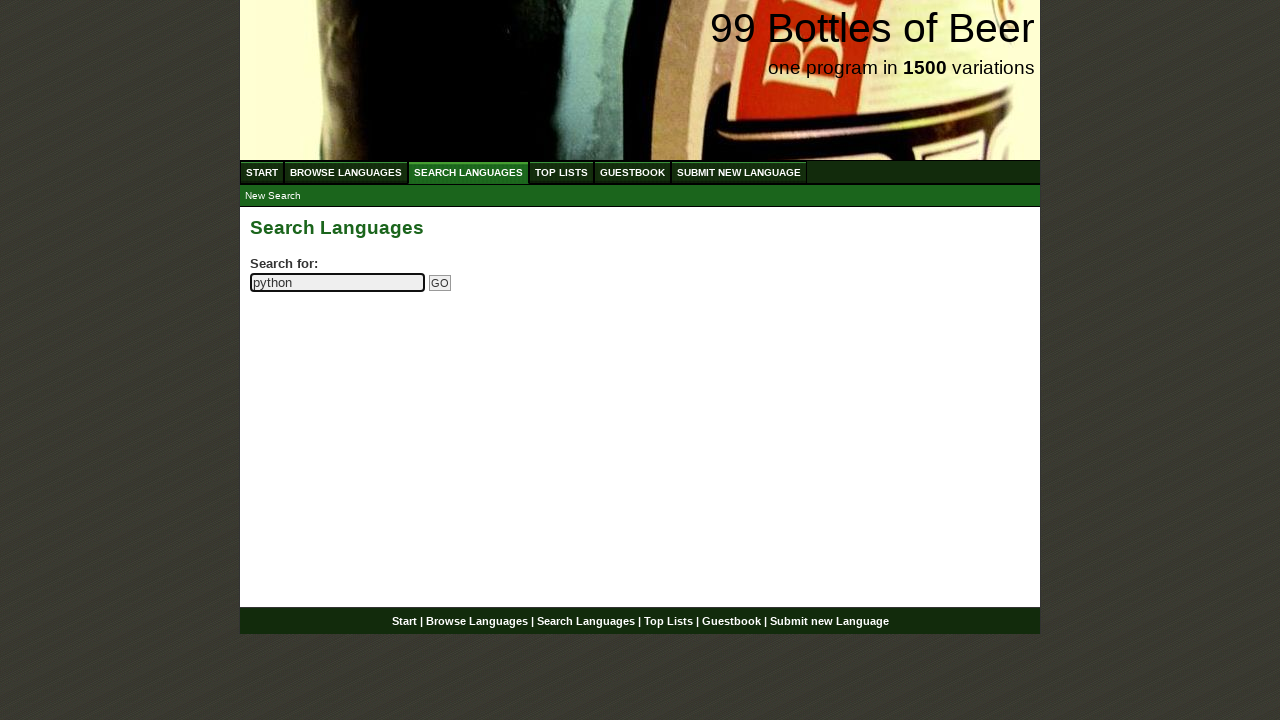

Clicked submit search button at (440, 283) on input[name='submitsearch']
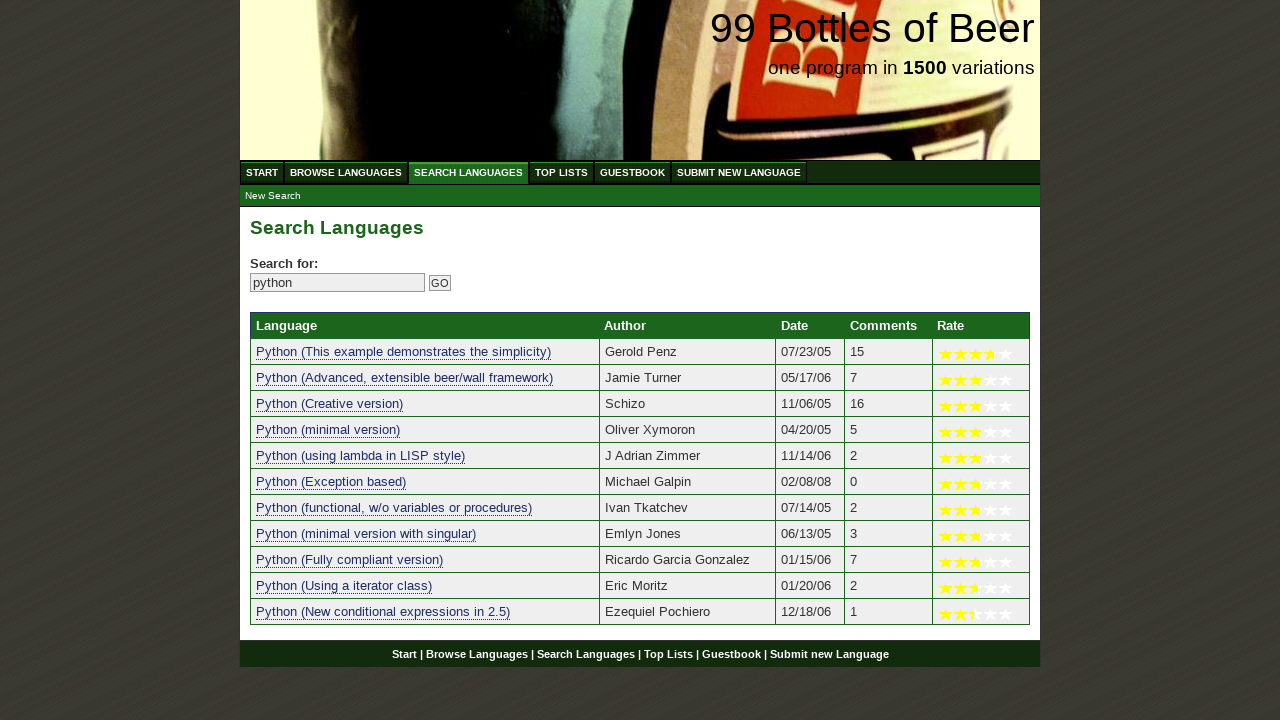

Search results table loaded
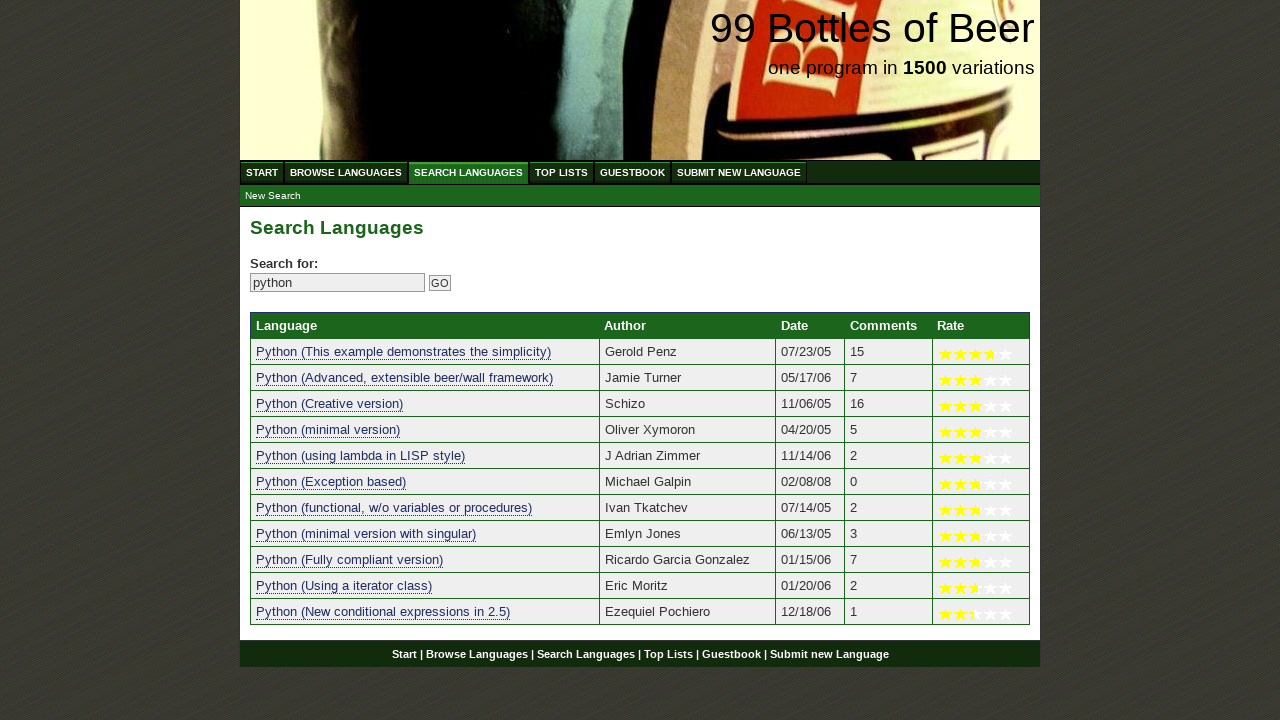

Retrieved search results locator
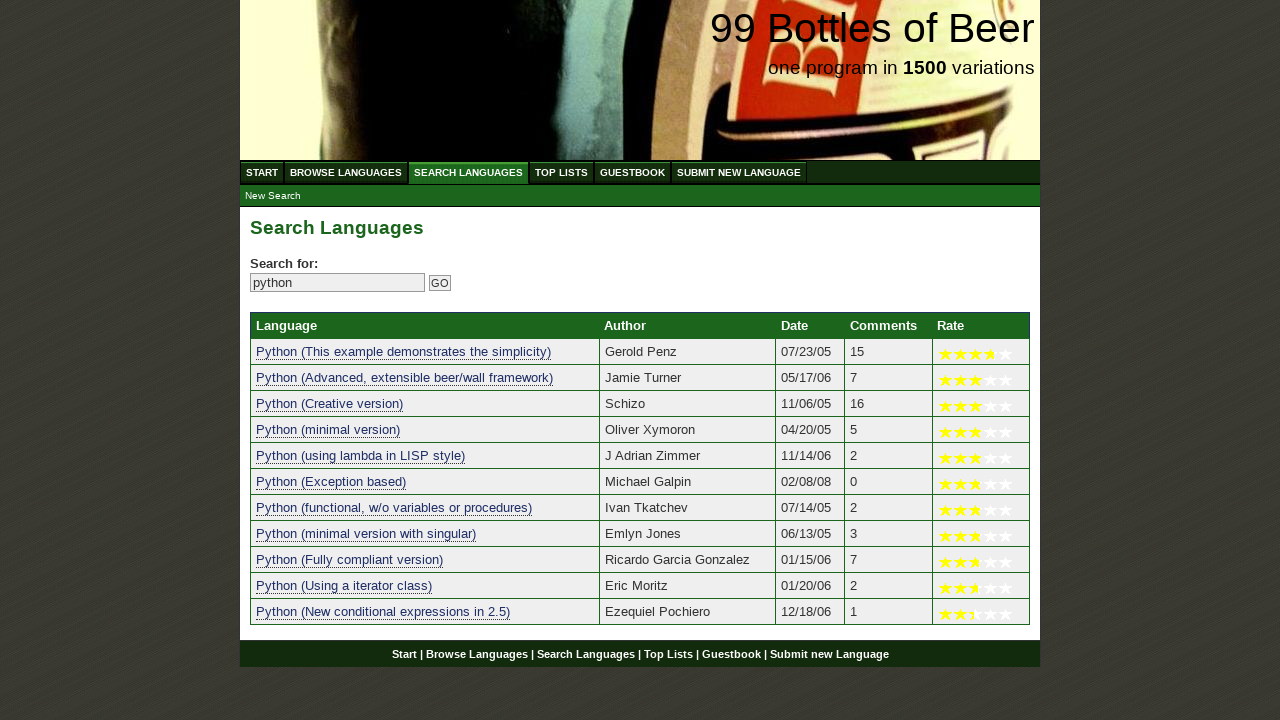

Verified that at least one search result was returned (found 11 results)
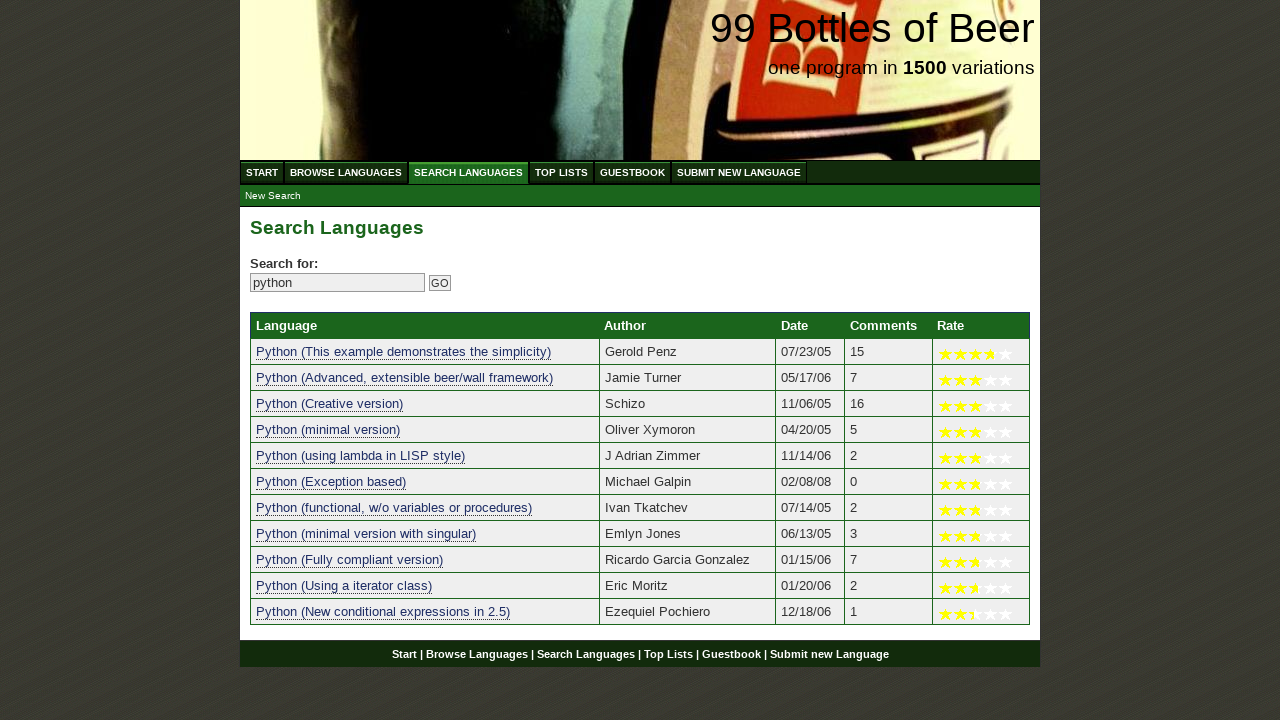

Retrieved text content from result 1: 'python (this example demonstrates the simplicity)'
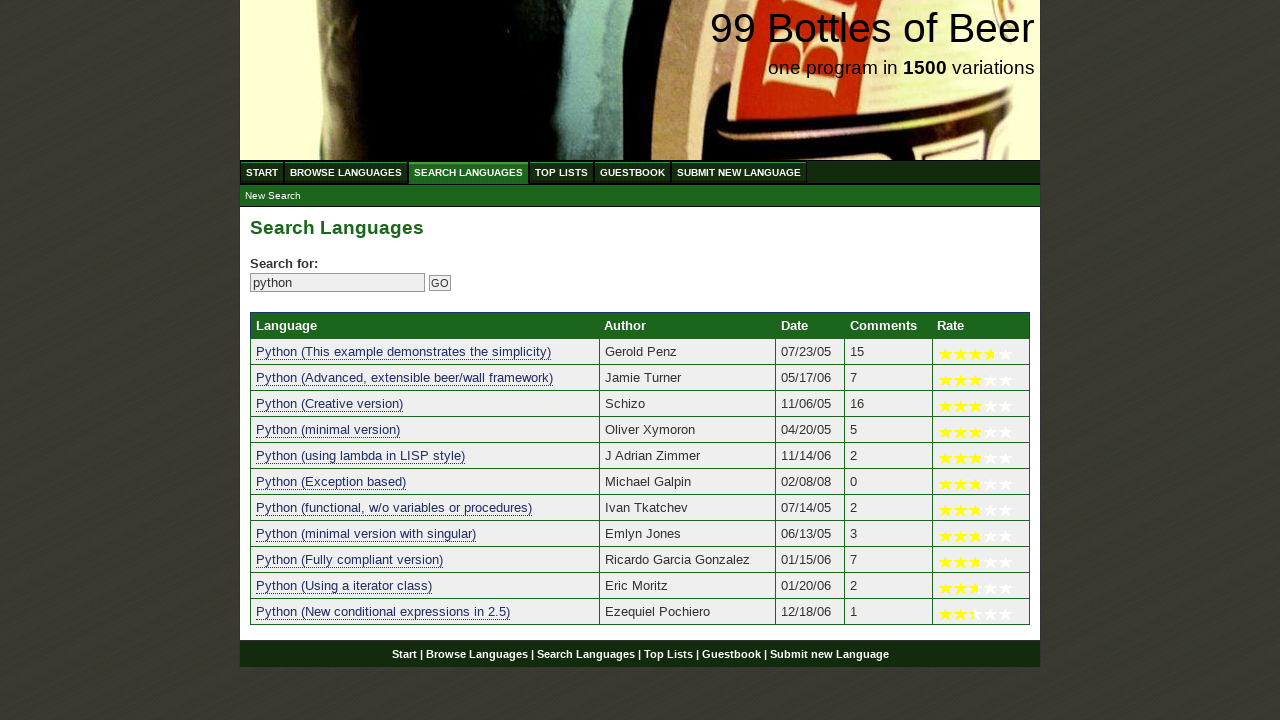

Verified that result 1 contains 'python'
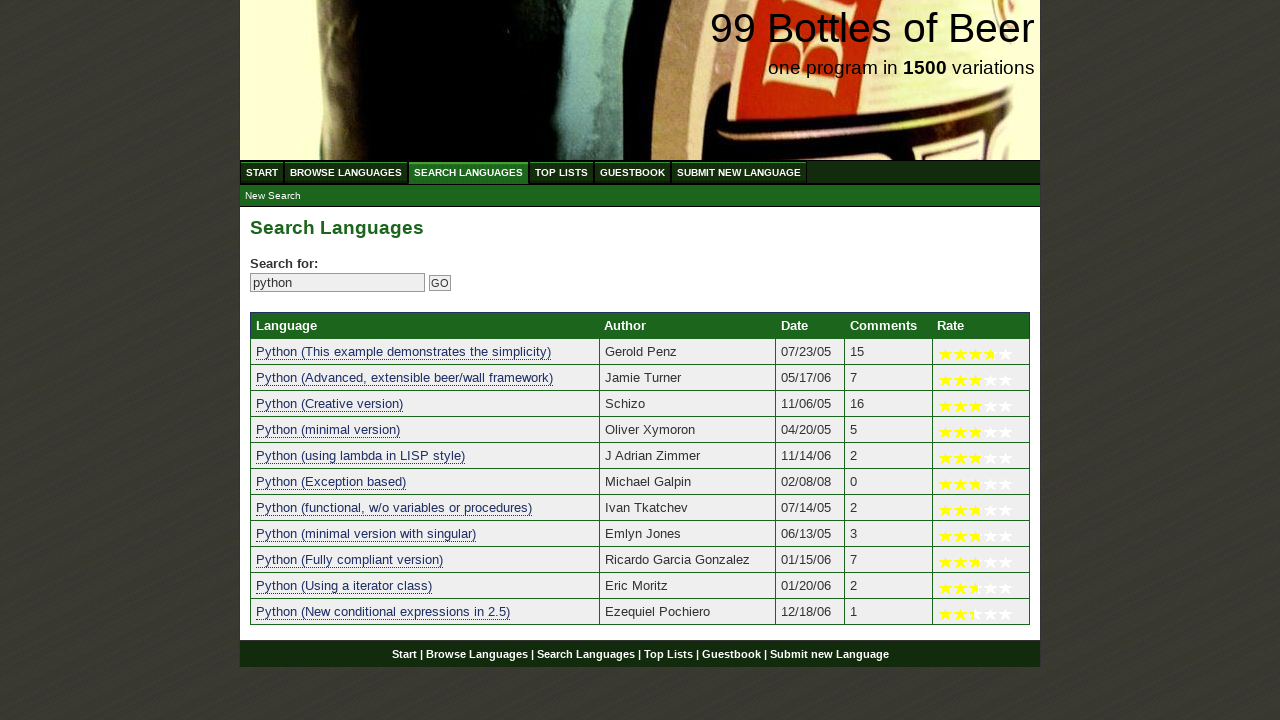

Retrieved text content from result 2: 'python (advanced, extensible beer/wall framework)'
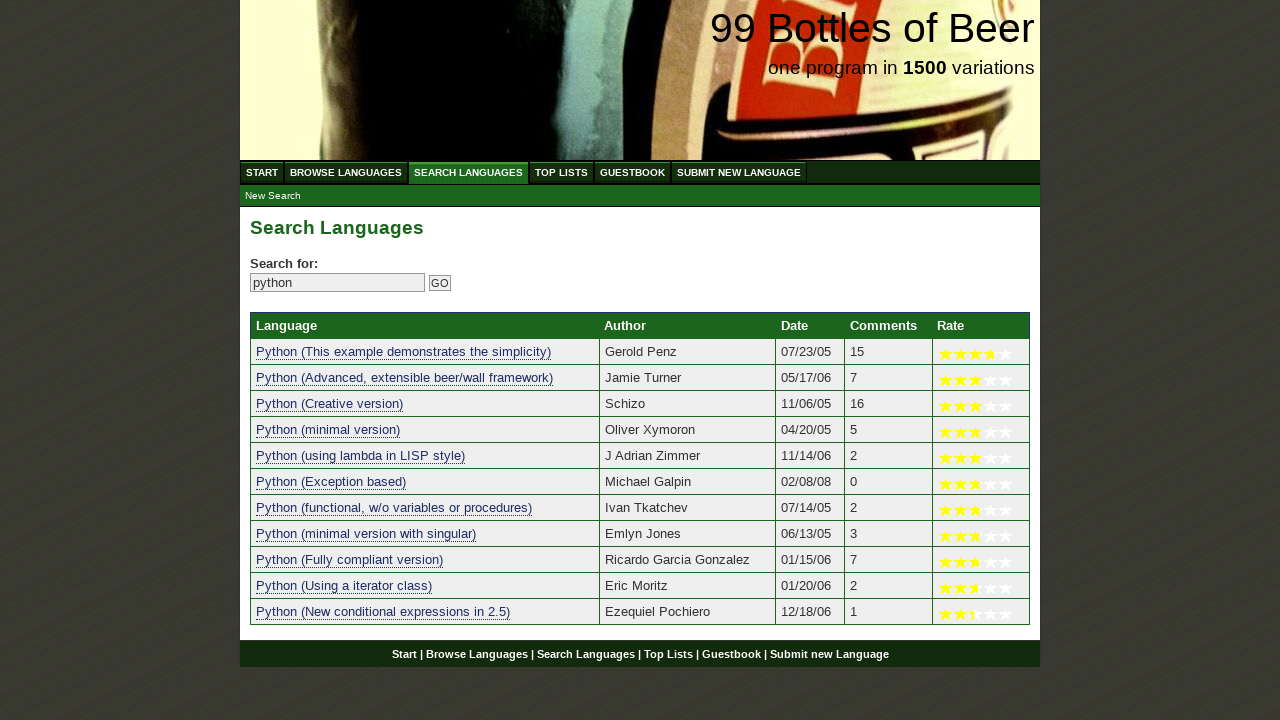

Verified that result 2 contains 'python'
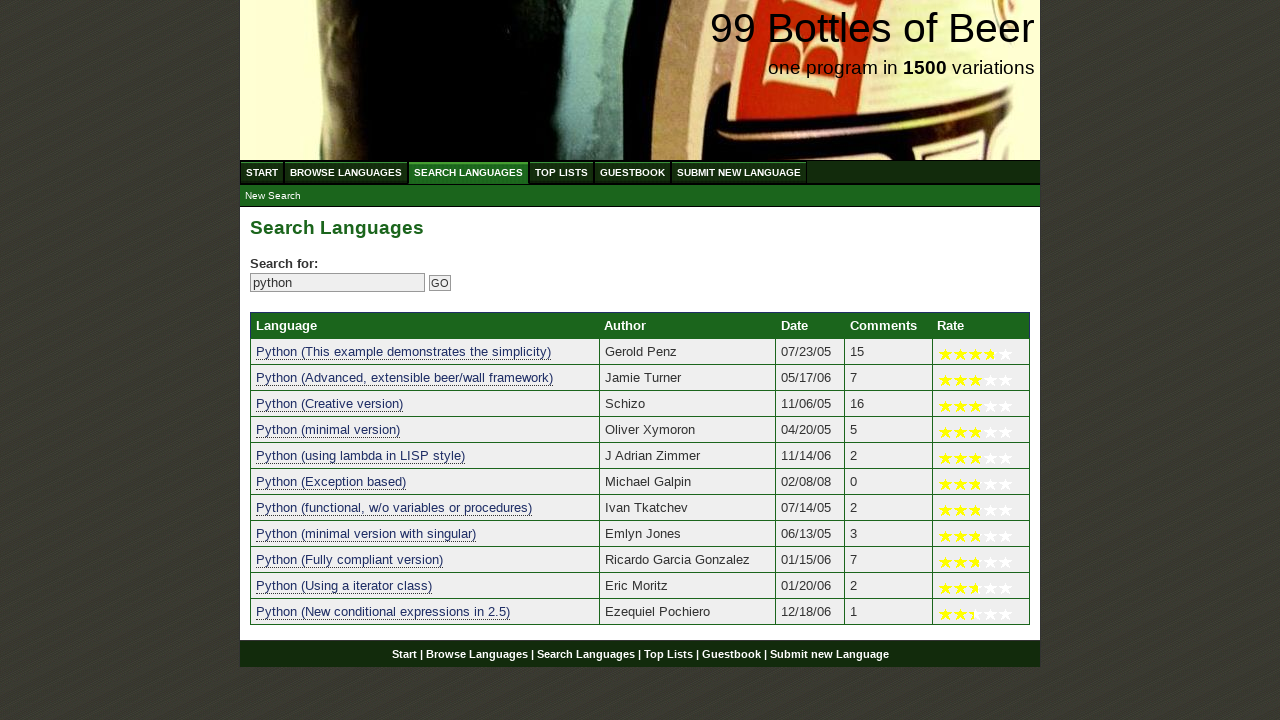

Retrieved text content from result 3: 'python (creative version)'
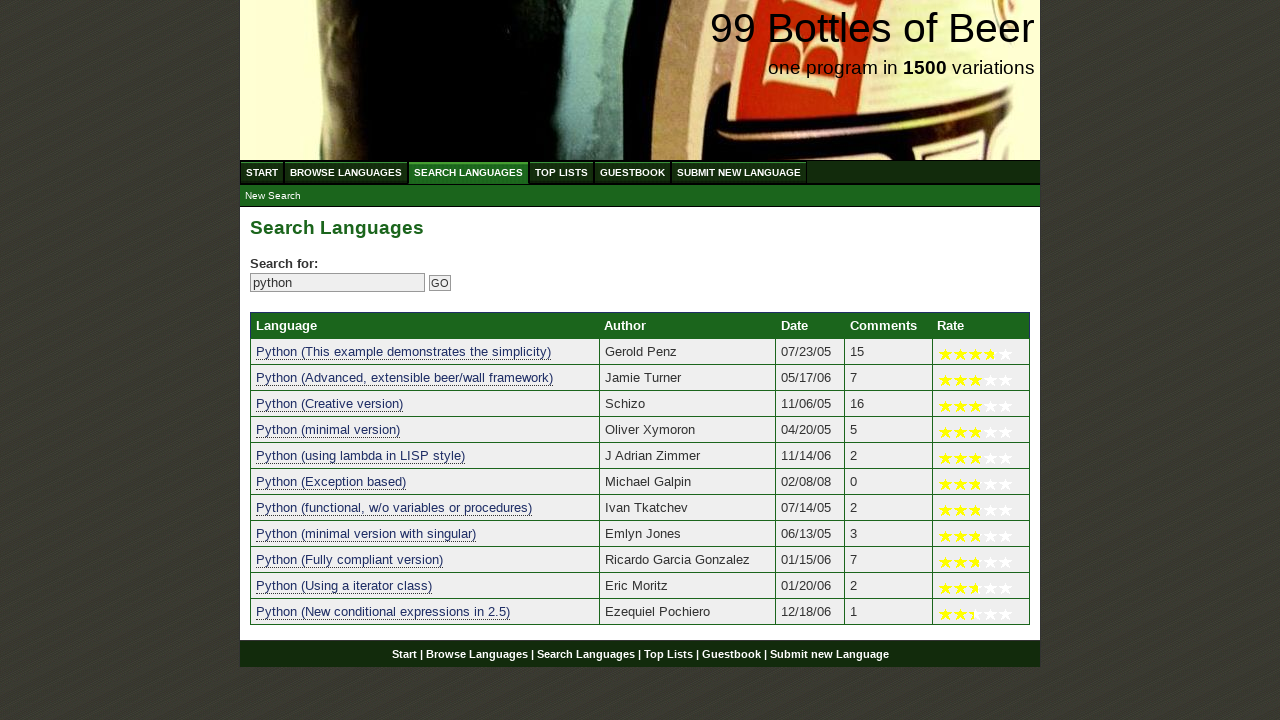

Verified that result 3 contains 'python'
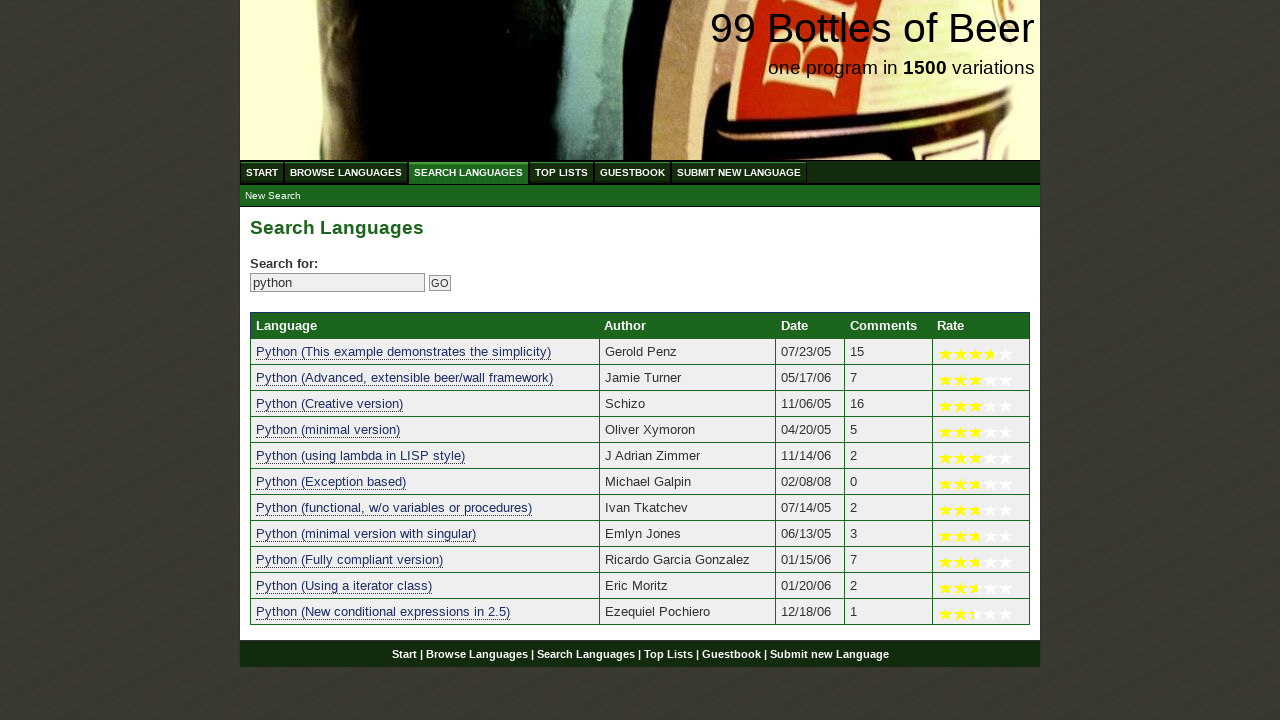

Retrieved text content from result 4: 'python (minimal version)'
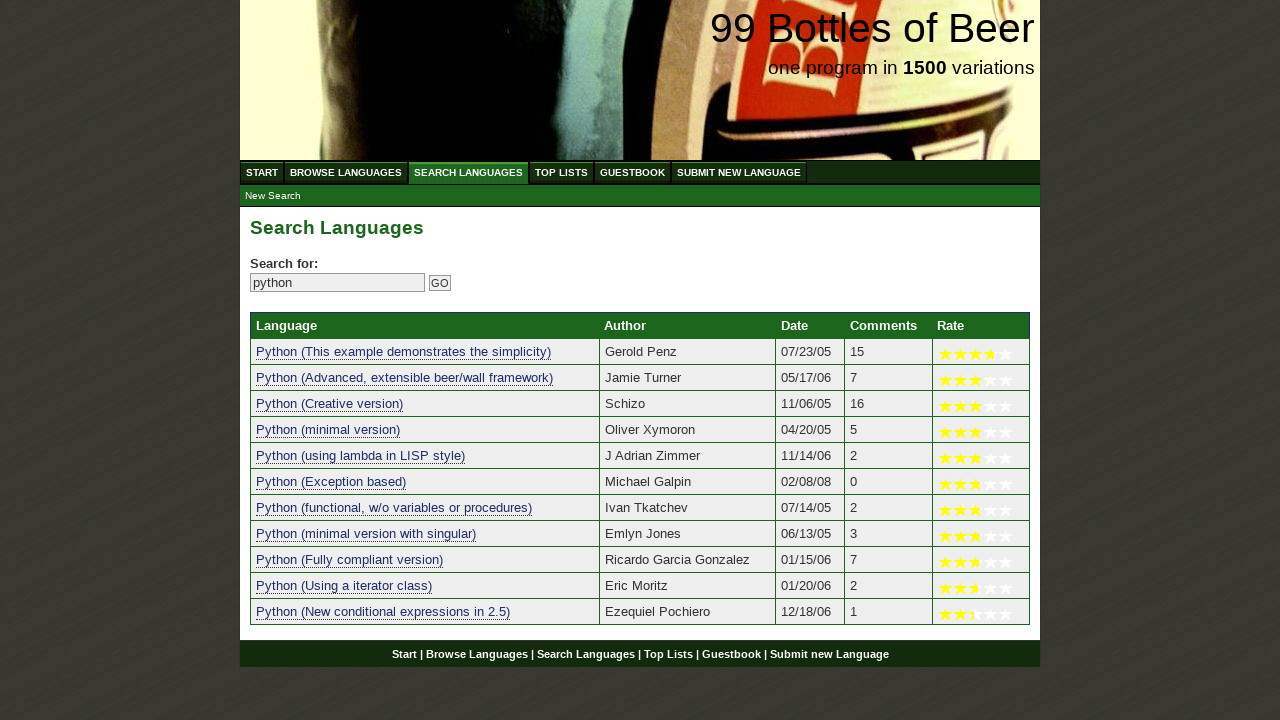

Verified that result 4 contains 'python'
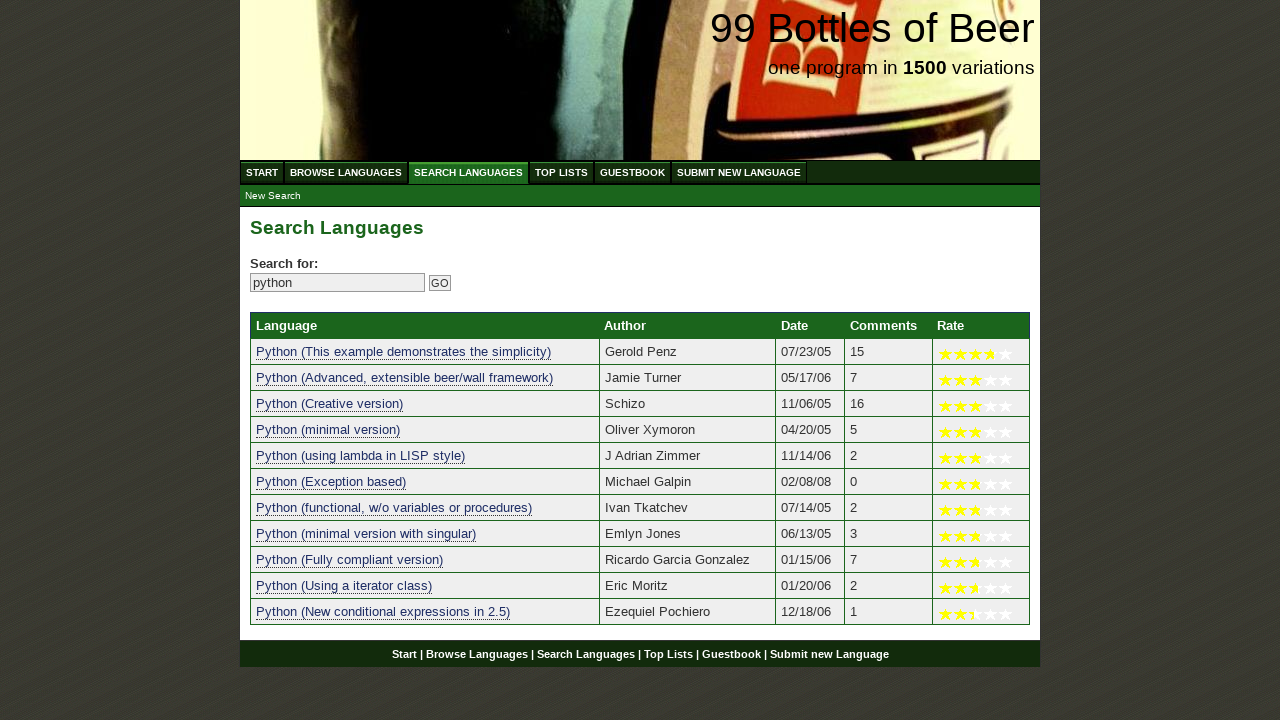

Retrieved text content from result 5: 'python (using lambda in lisp style)'
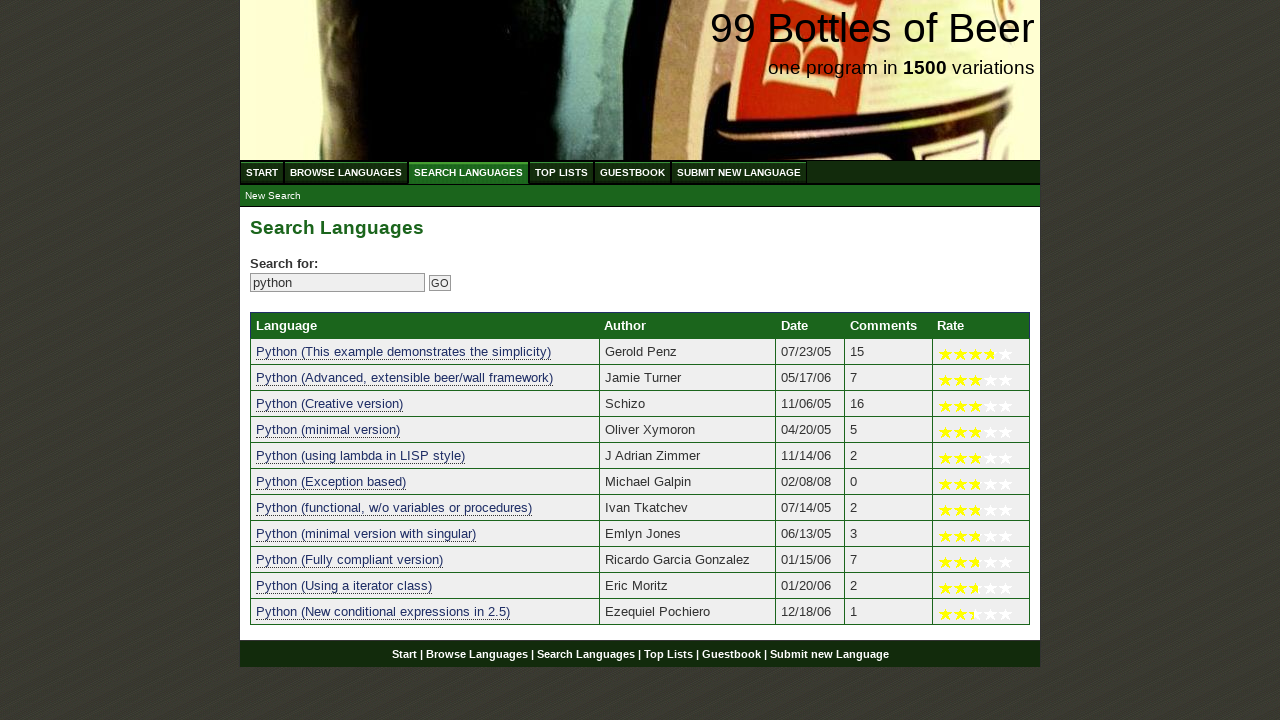

Verified that result 5 contains 'python'
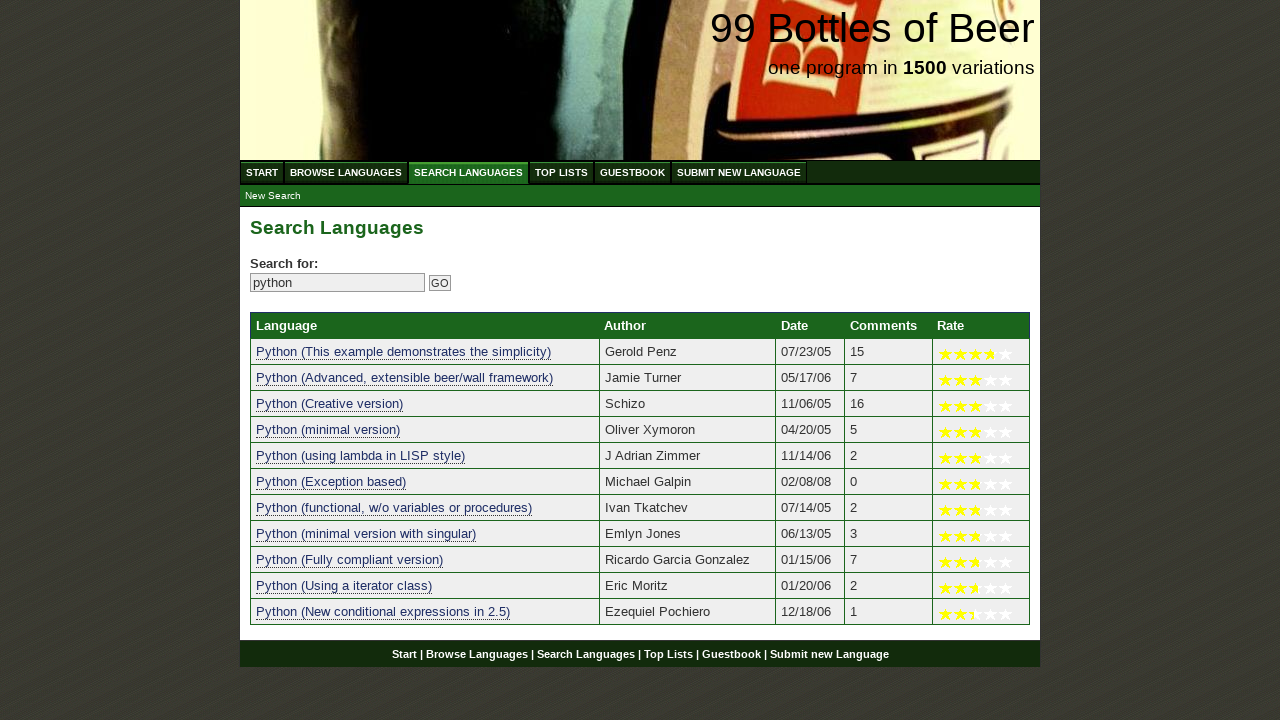

Retrieved text content from result 6: 'python (exception based)'
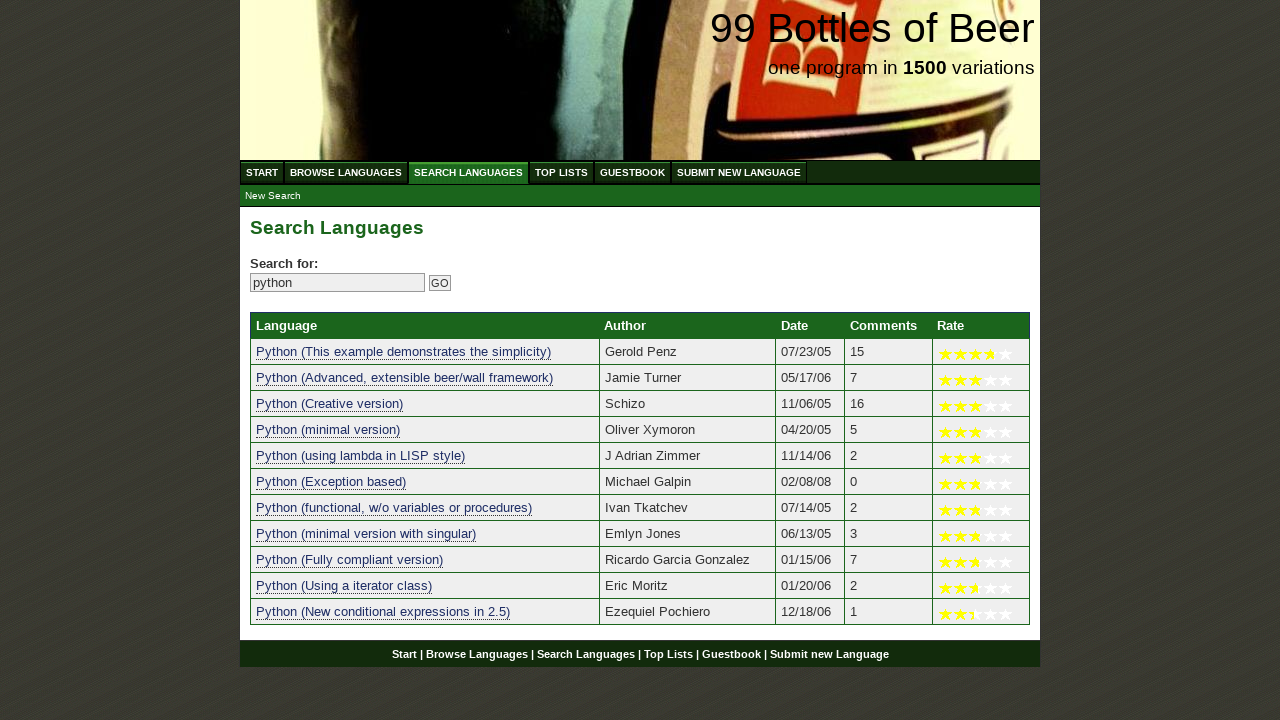

Verified that result 6 contains 'python'
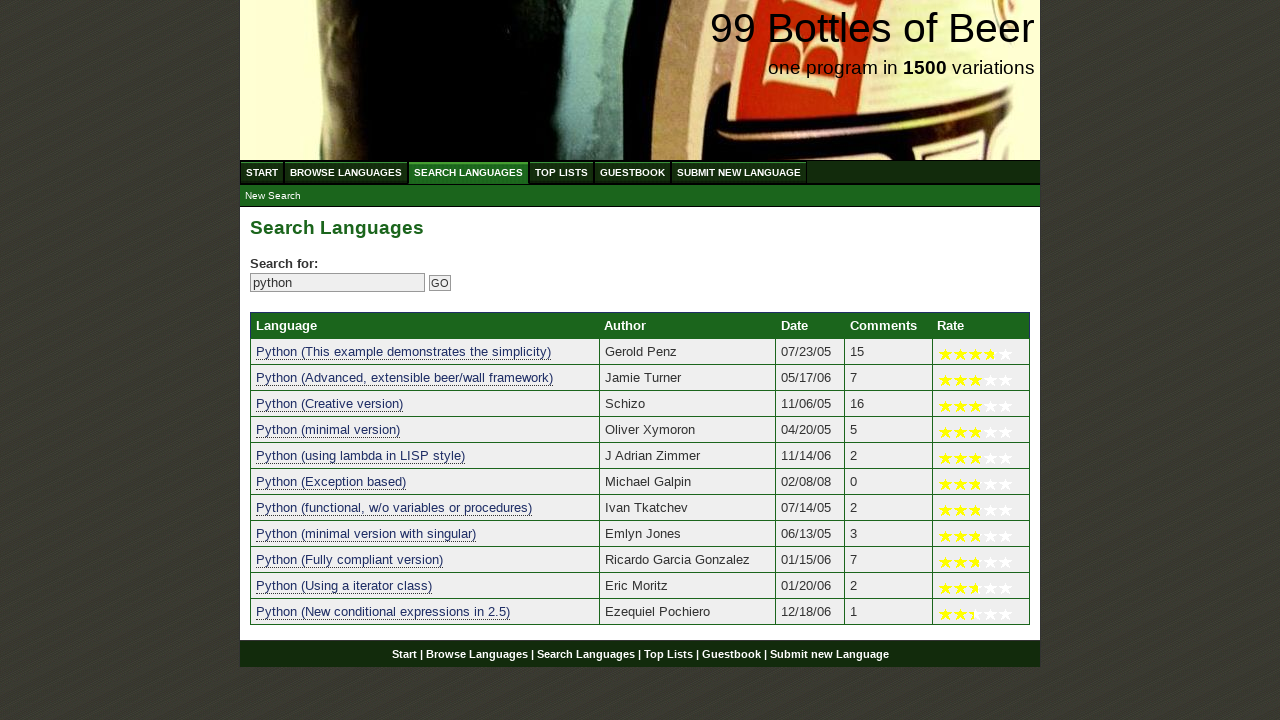

Retrieved text content from result 7: 'python (functional, w/o variables or procedures)'
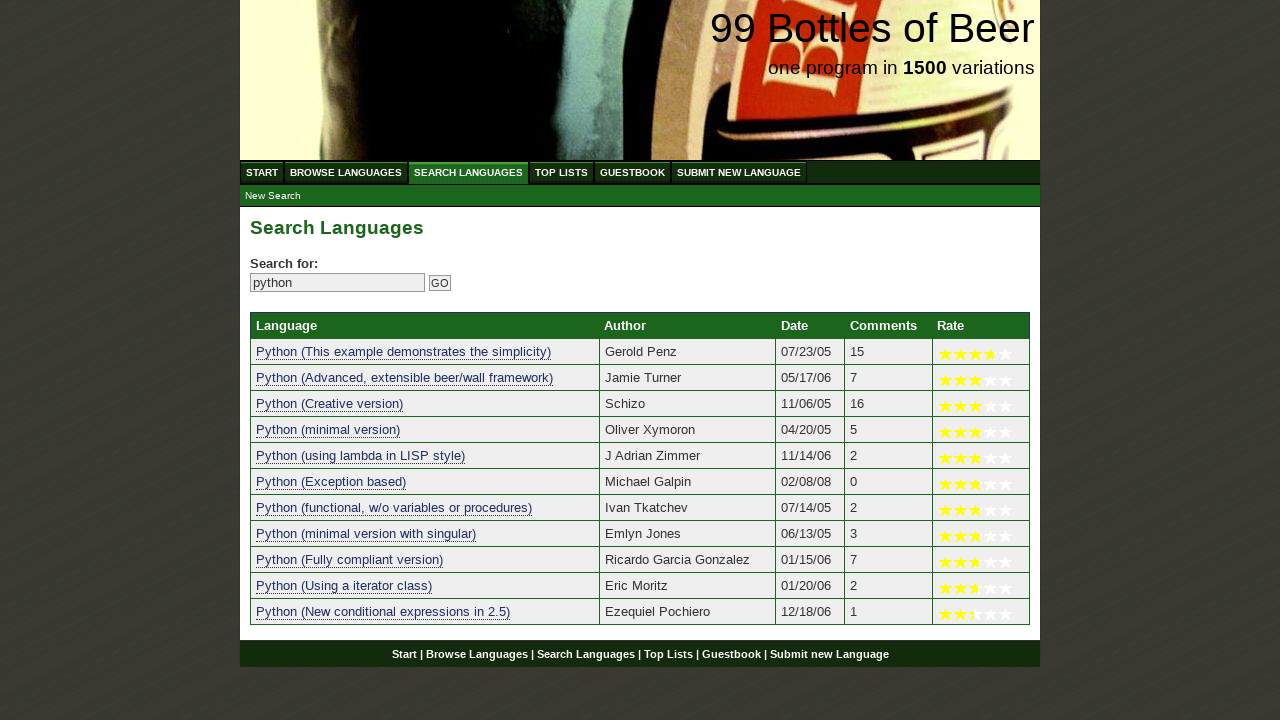

Verified that result 7 contains 'python'
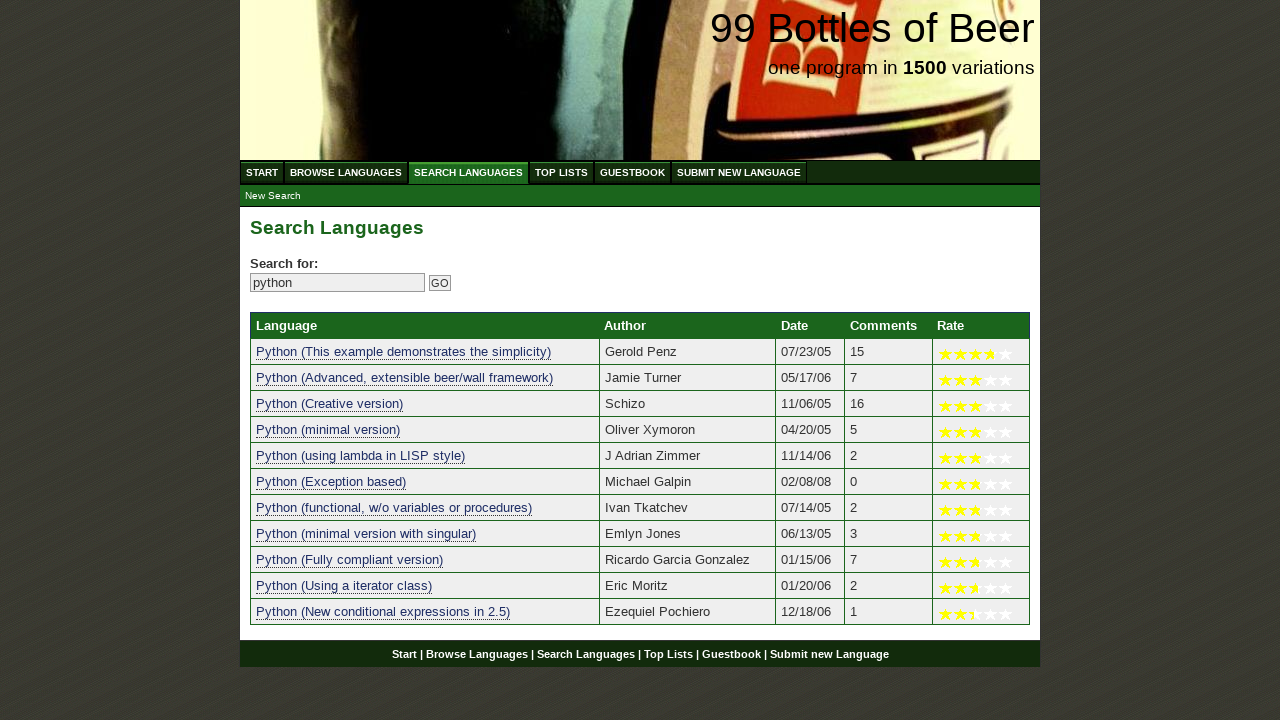

Retrieved text content from result 8: 'python (minimal version with singular)'
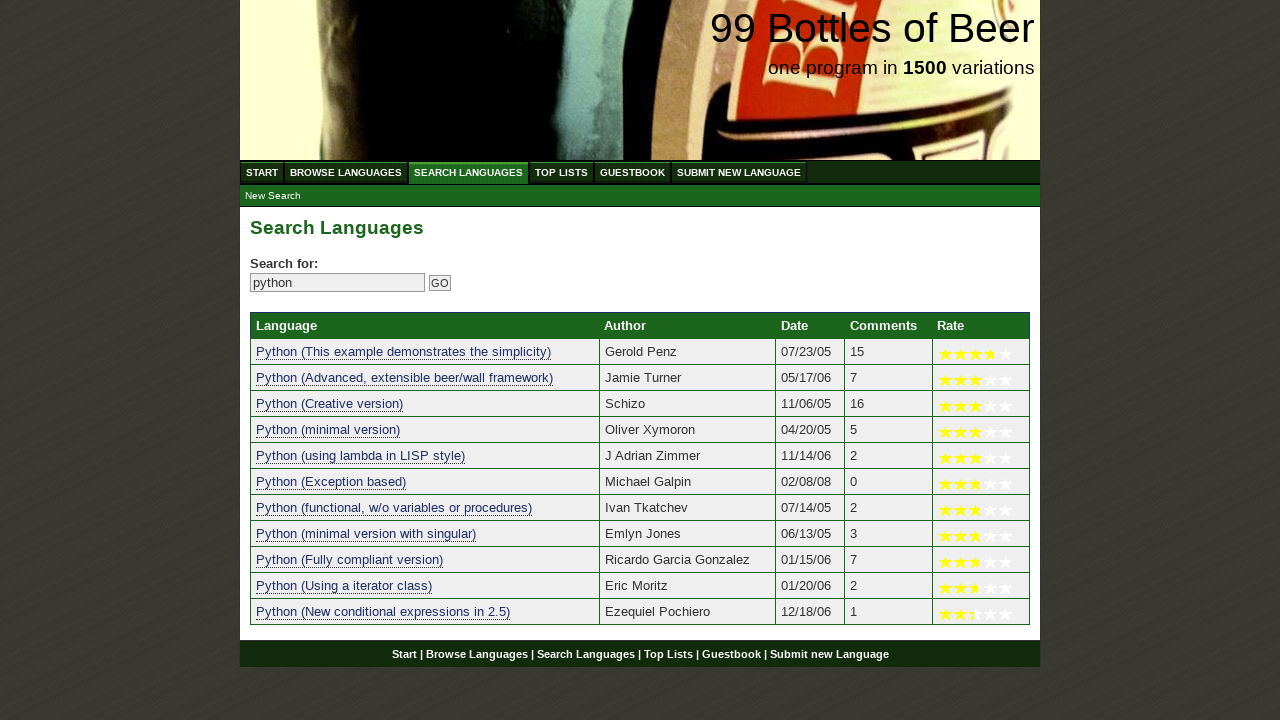

Verified that result 8 contains 'python'
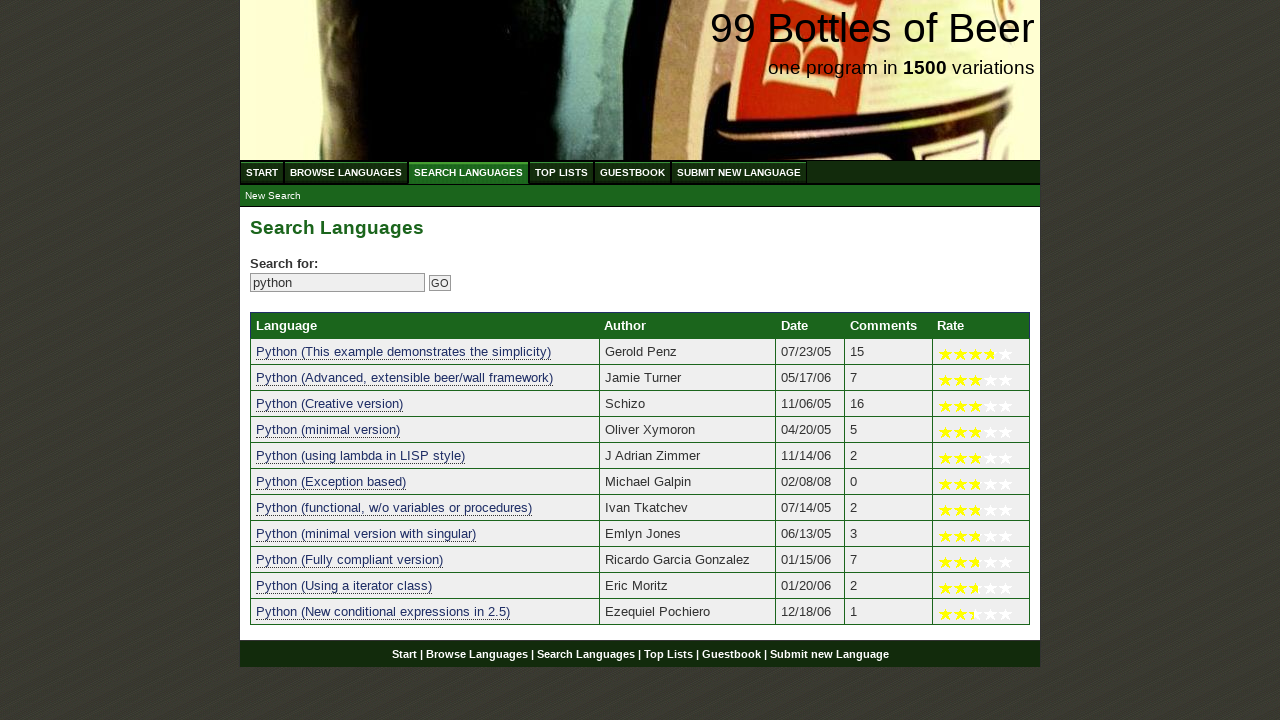

Retrieved text content from result 9: 'python (fully compliant version)'
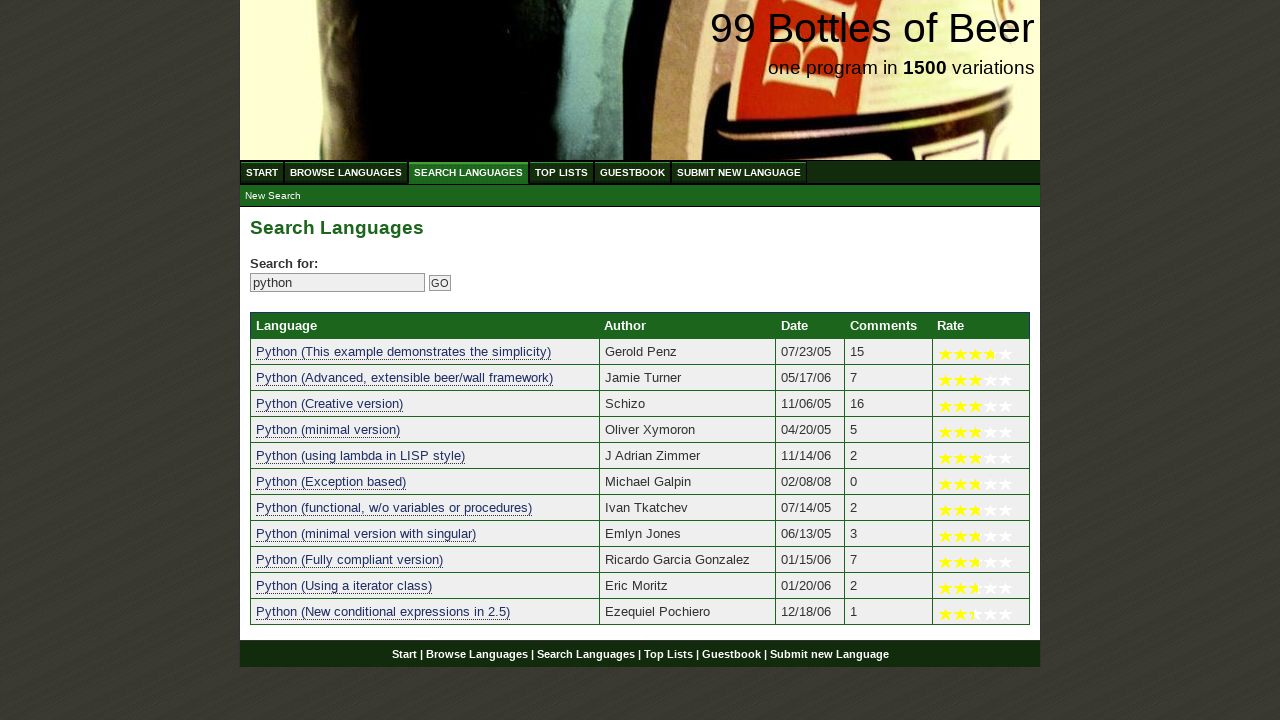

Verified that result 9 contains 'python'
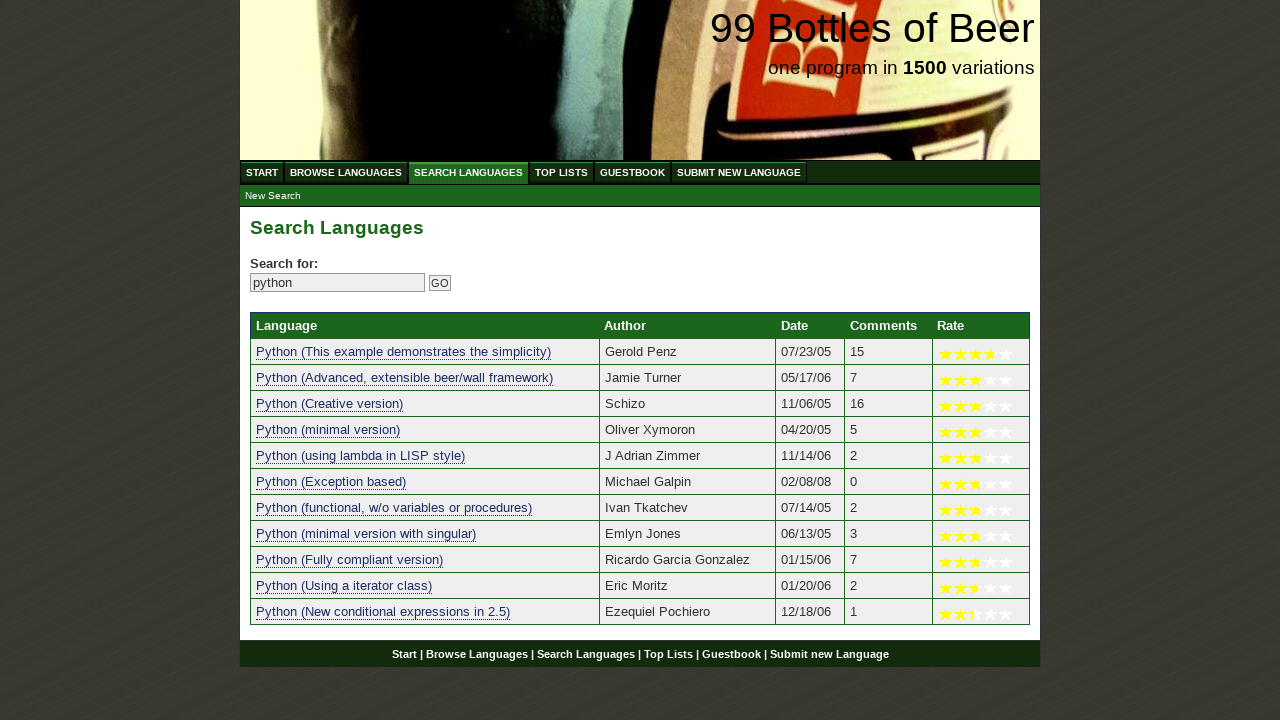

Retrieved text content from result 10: 'python (using a iterator class)'
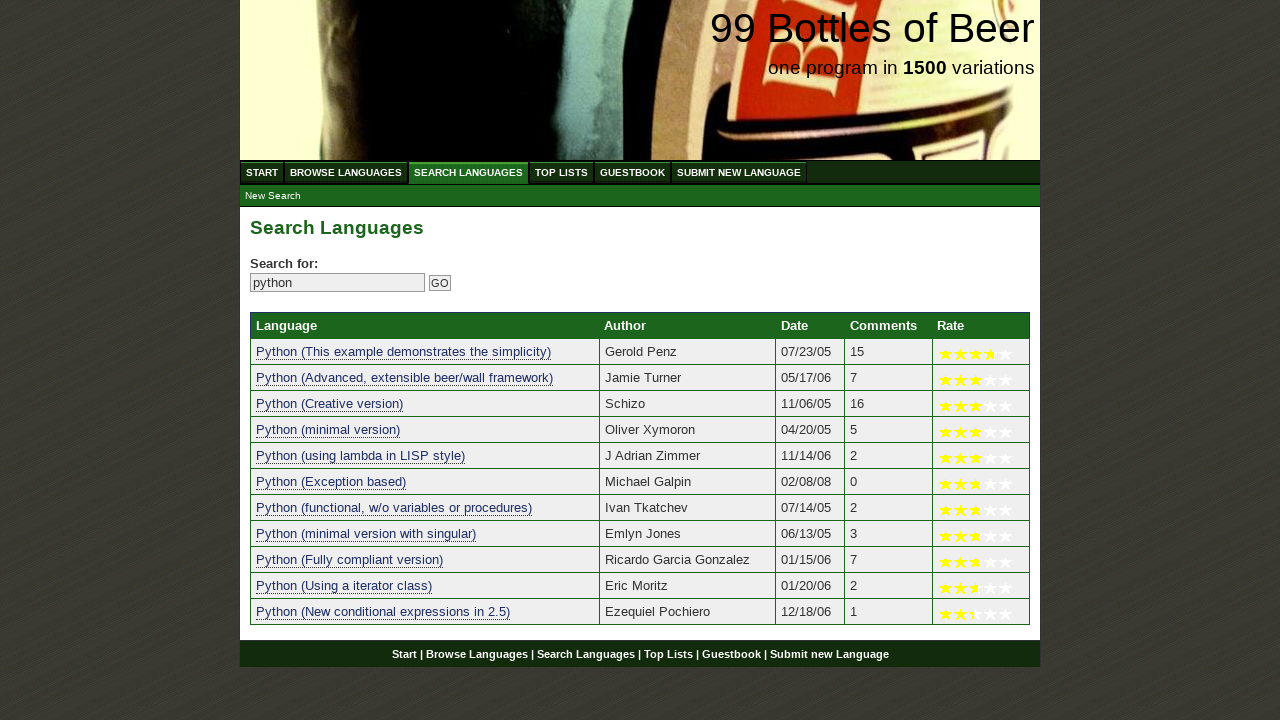

Verified that result 10 contains 'python'
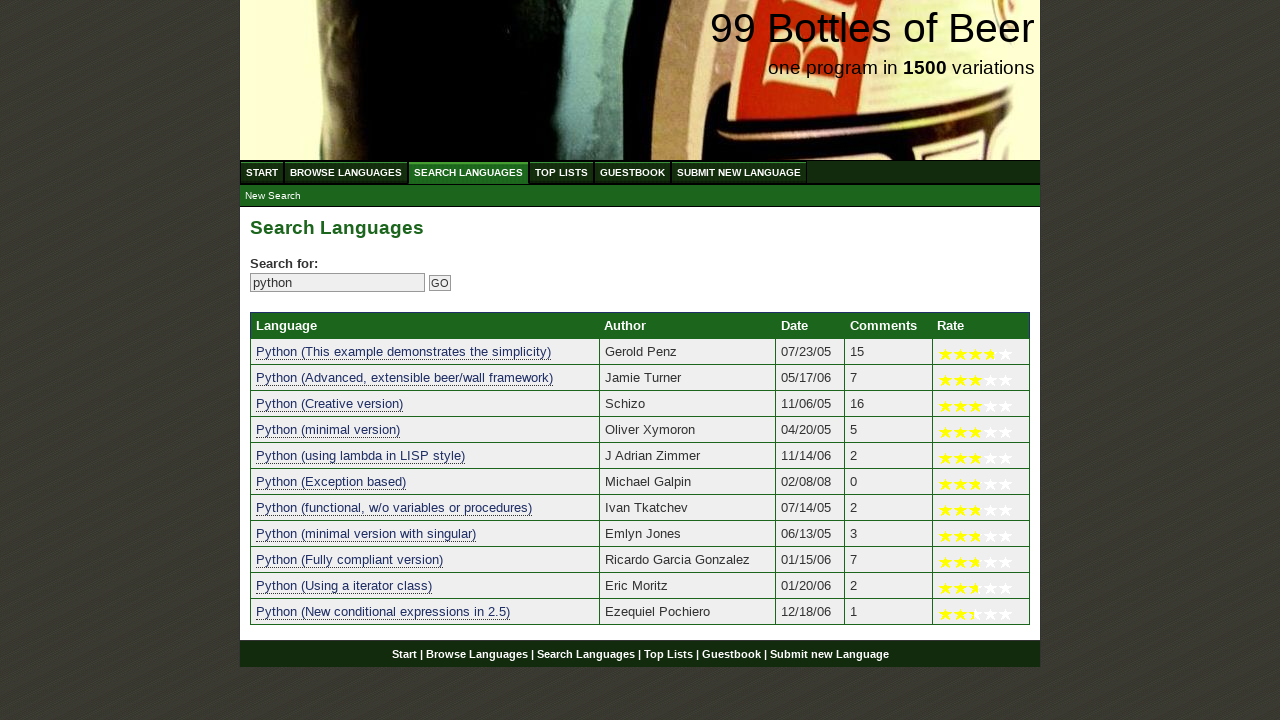

Retrieved text content from result 11: 'python (new conditional expressions in 2.5)'
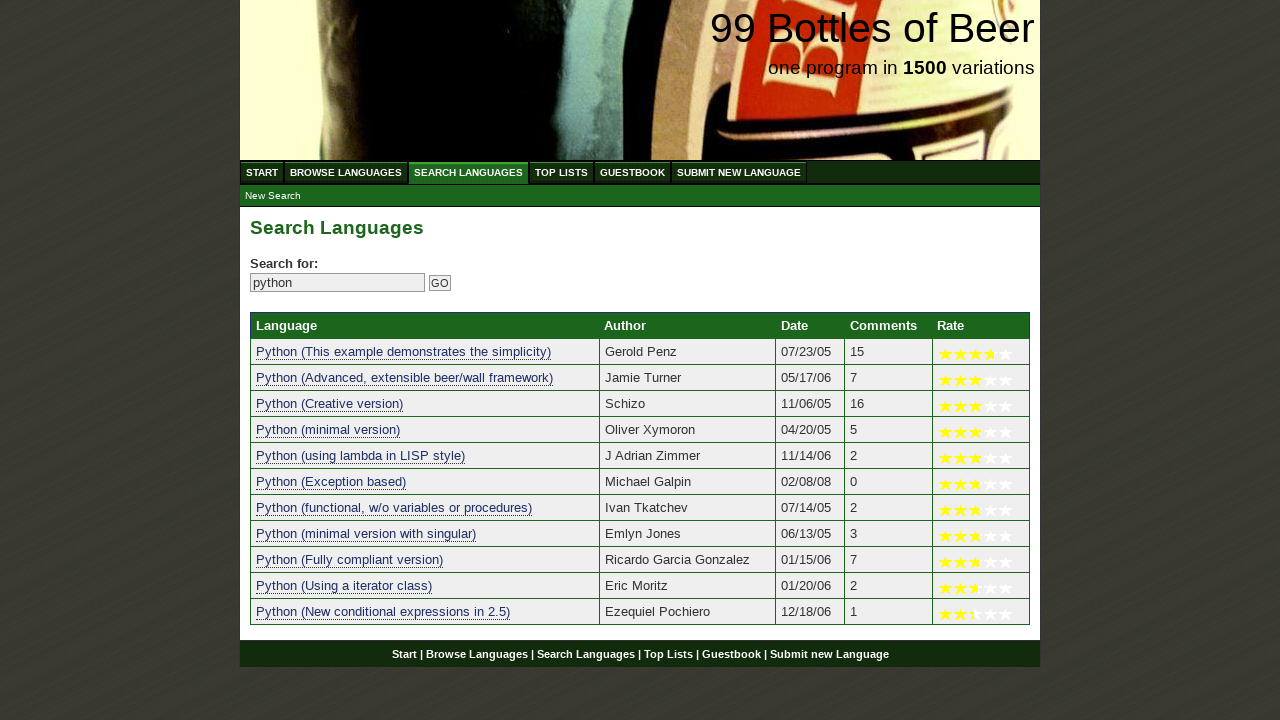

Verified that result 11 contains 'python'
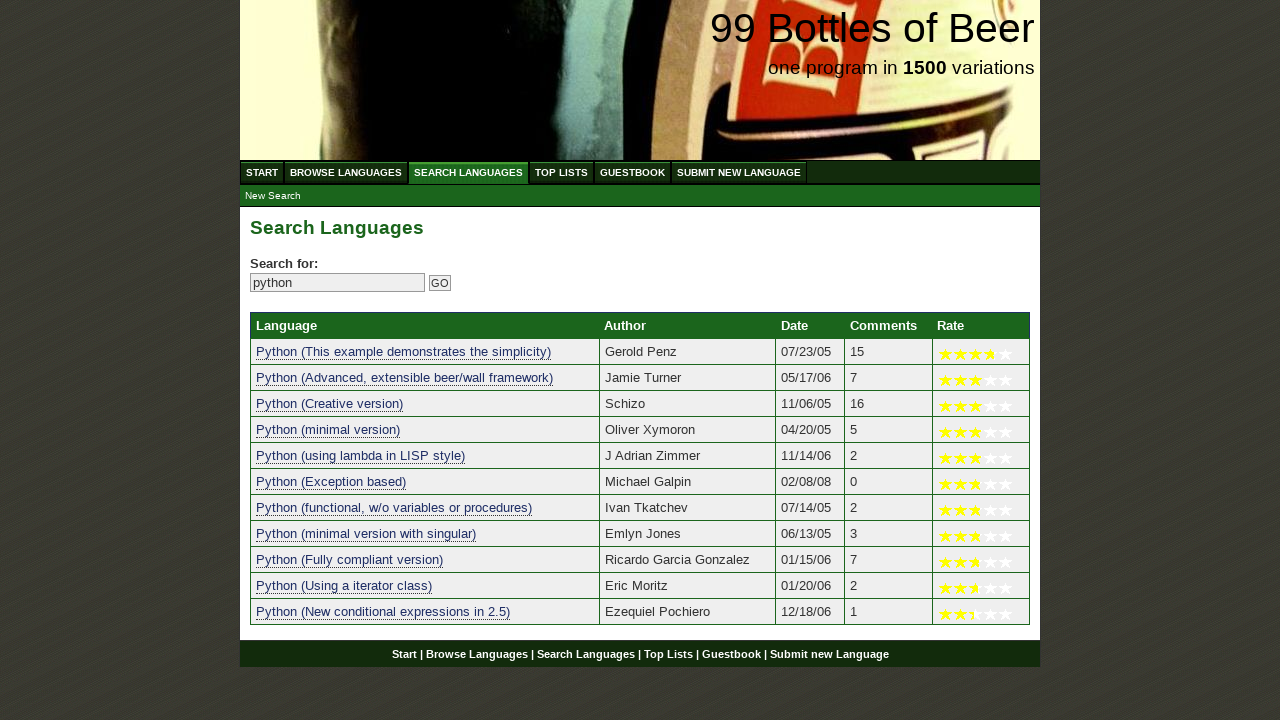

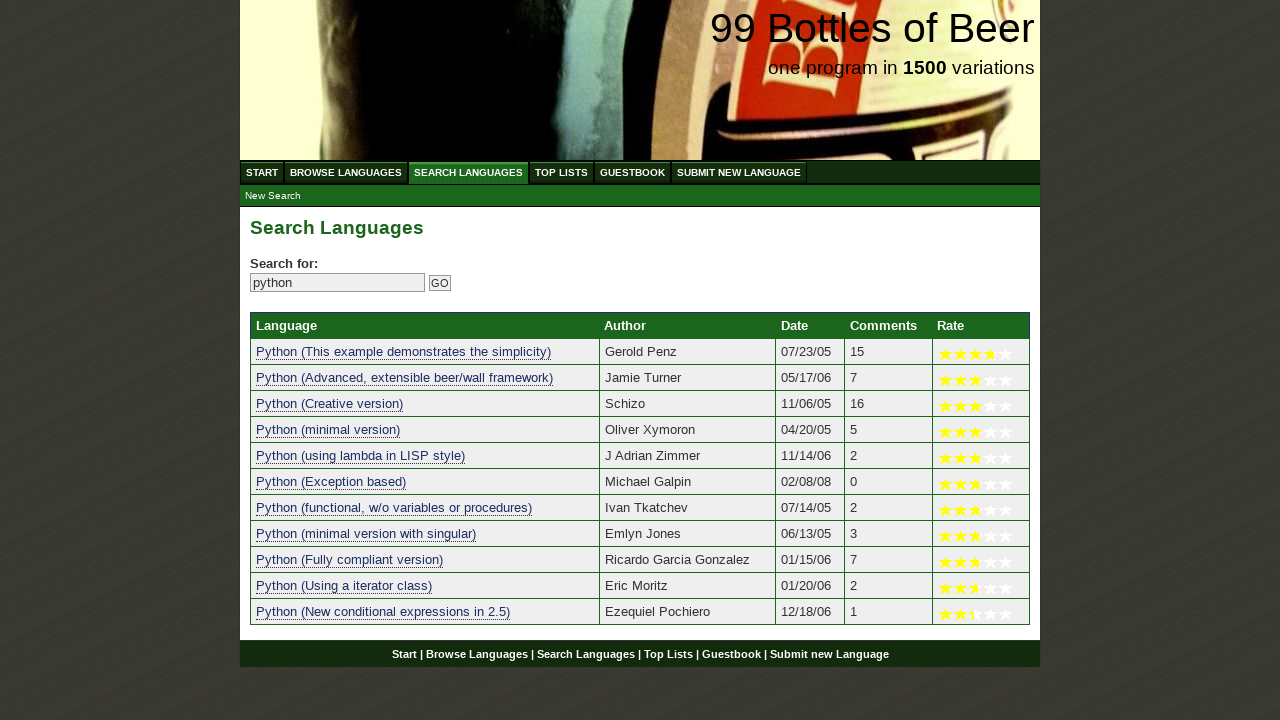